Navigates to mapy.cz tourist map layer and clicks the sidebar resizer to hide the sidebar

Starting URL: https://en.mapy.cz/turisticka?x=19.5695394&y=49.5988771&z=14

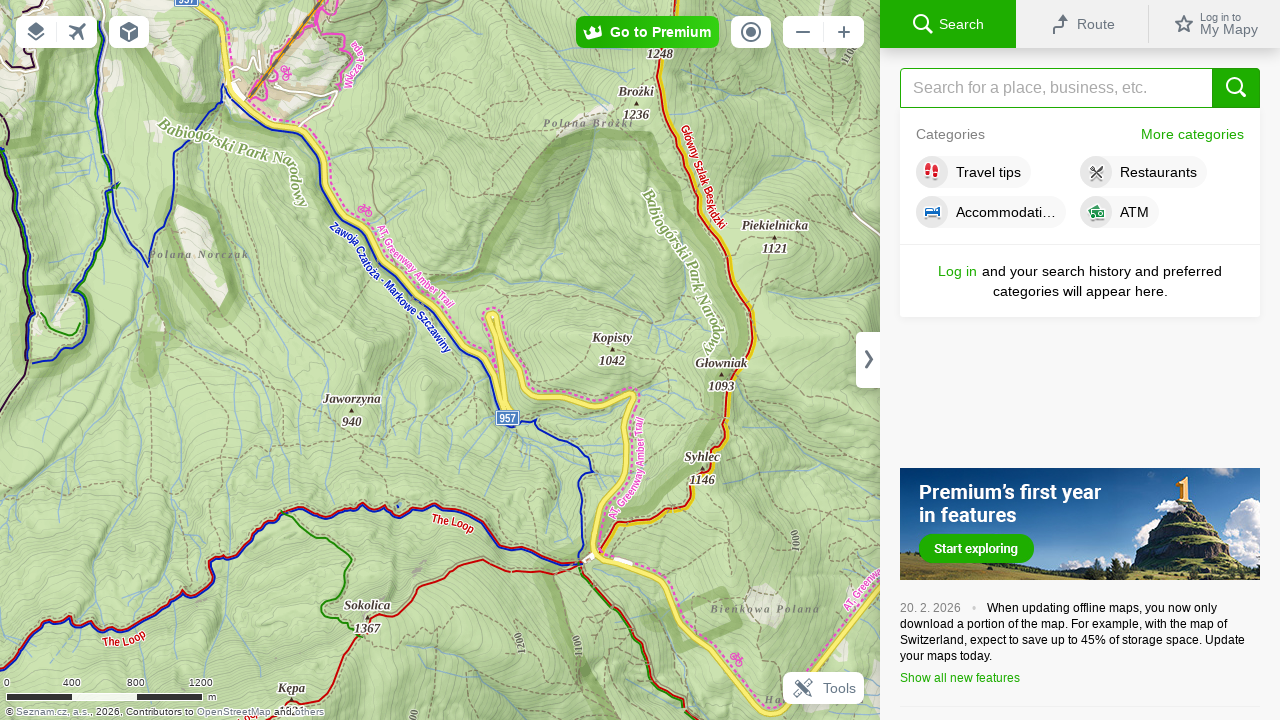

Waited for map to load (networkidle state)
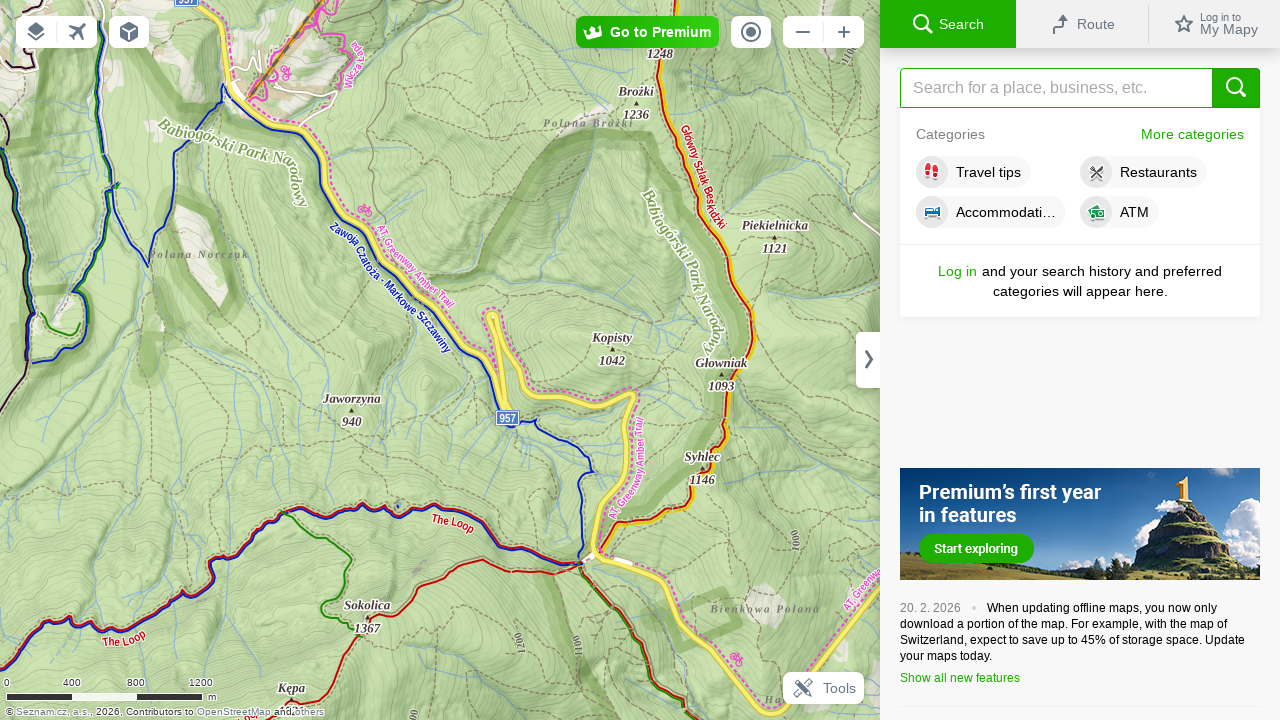

Located sidebar resizer element
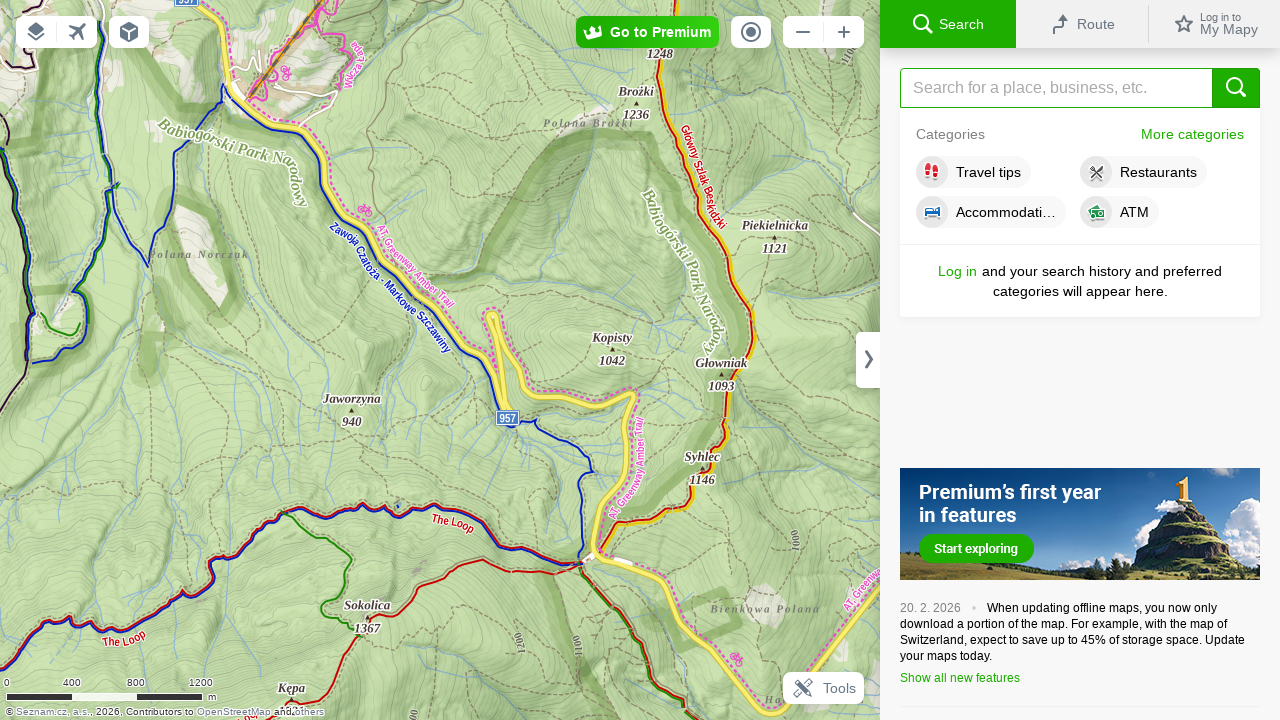

Waited for sidebar animation to complete (2 seconds)
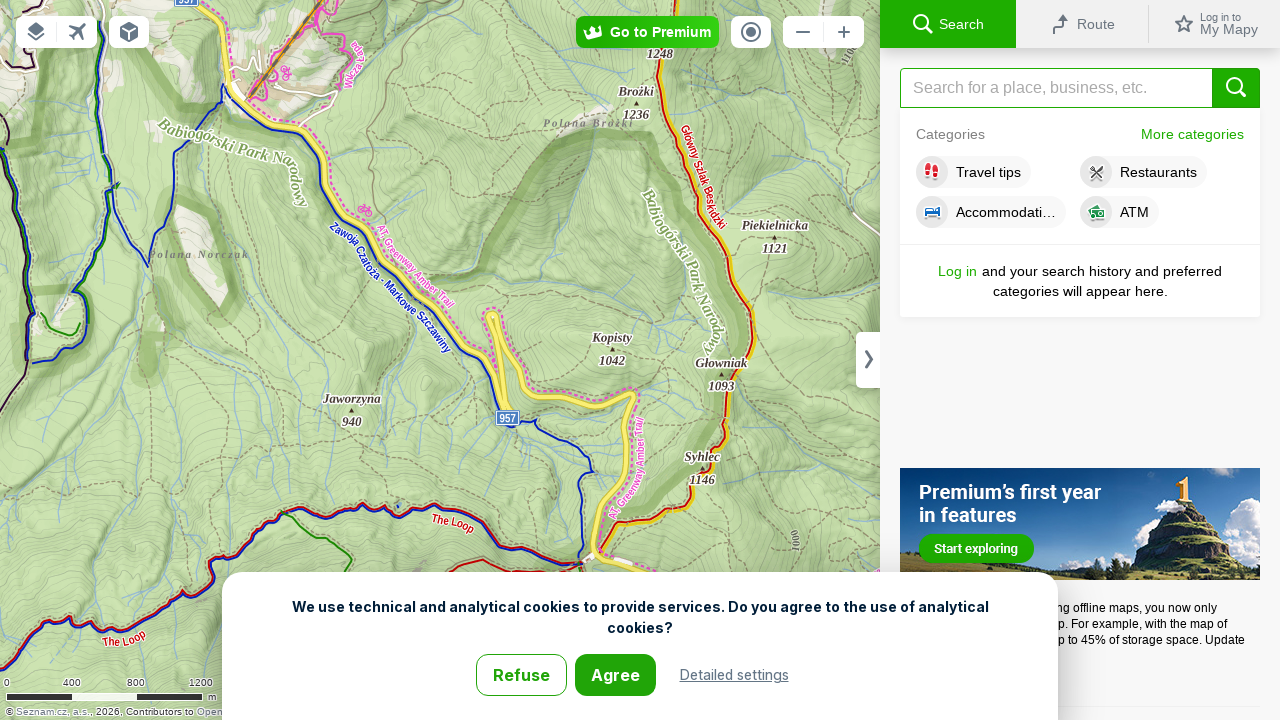

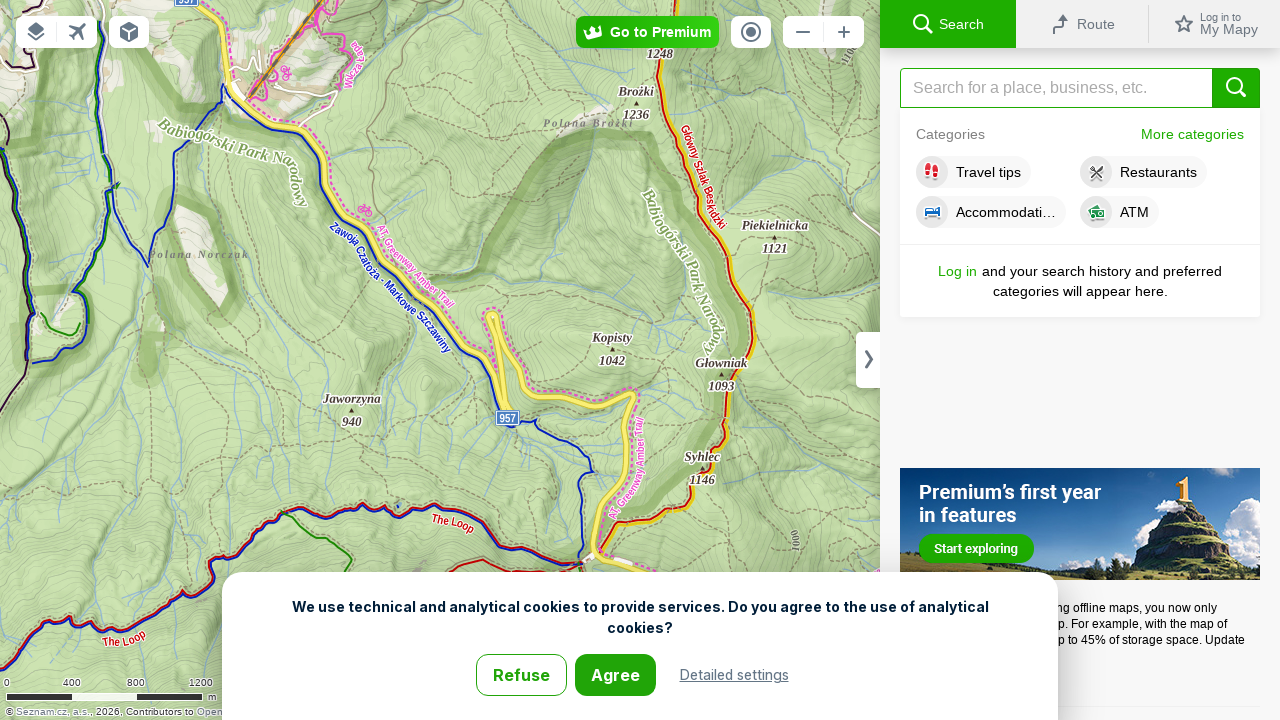